Tests autocomplete functionality by navigating to the autocomplete page and filling in an address

Starting URL: http://formy-project.herokuapp.com/

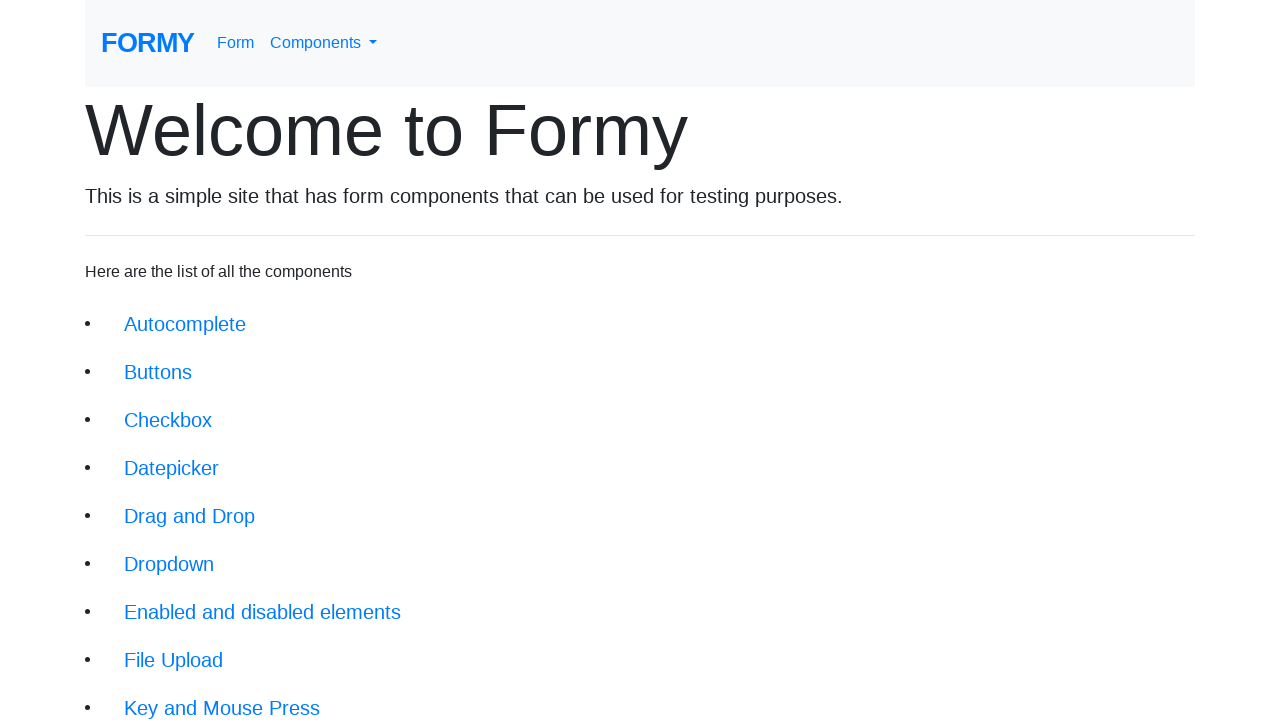

Clicked on Autocomplete button to navigate to autocomplete page at (185, 324) on a.btn.btn-lg[href='/autocomplete']
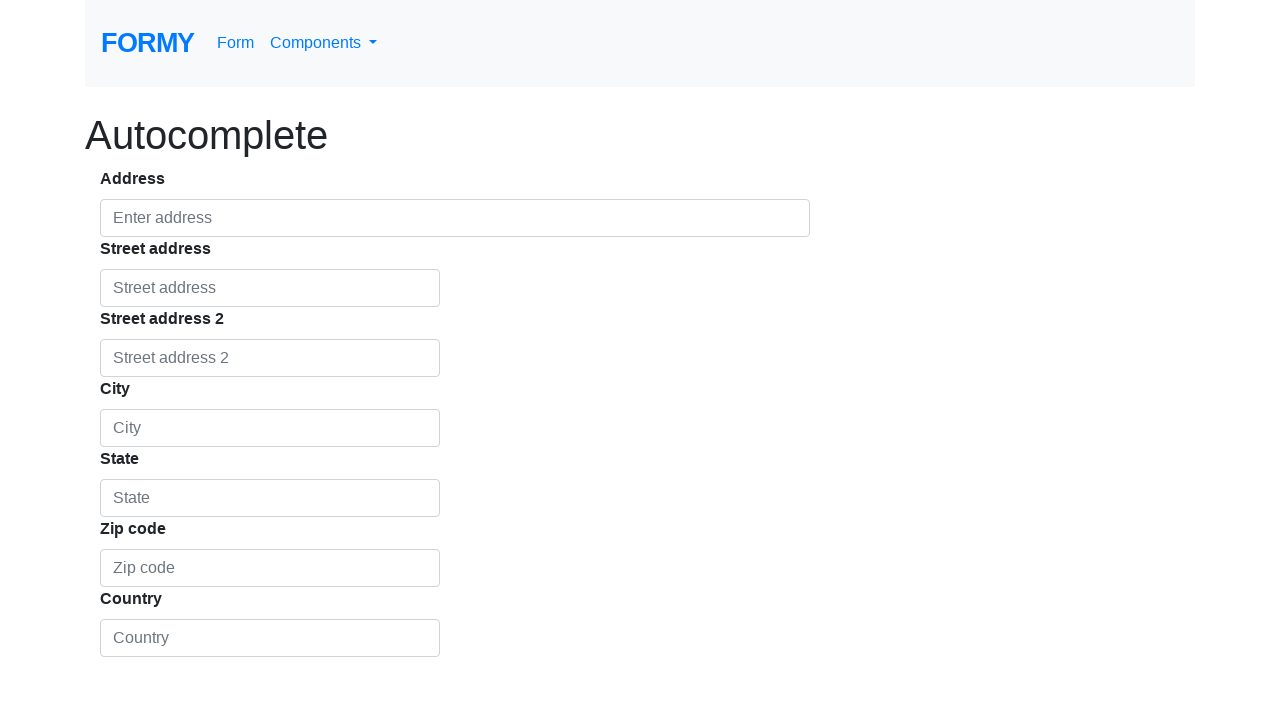

Autocomplete field became visible
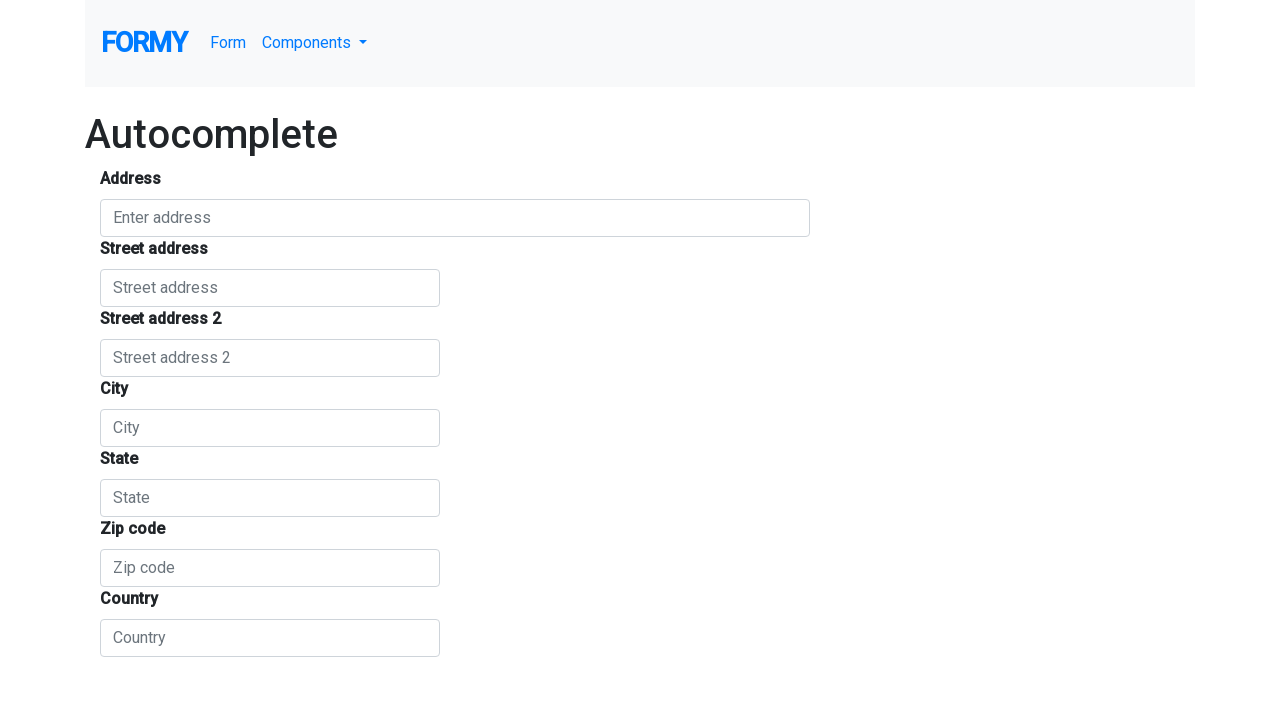

Filled autocomplete field with address '1555 Park Blvd, Palo Alto, CA' on #autocomplete
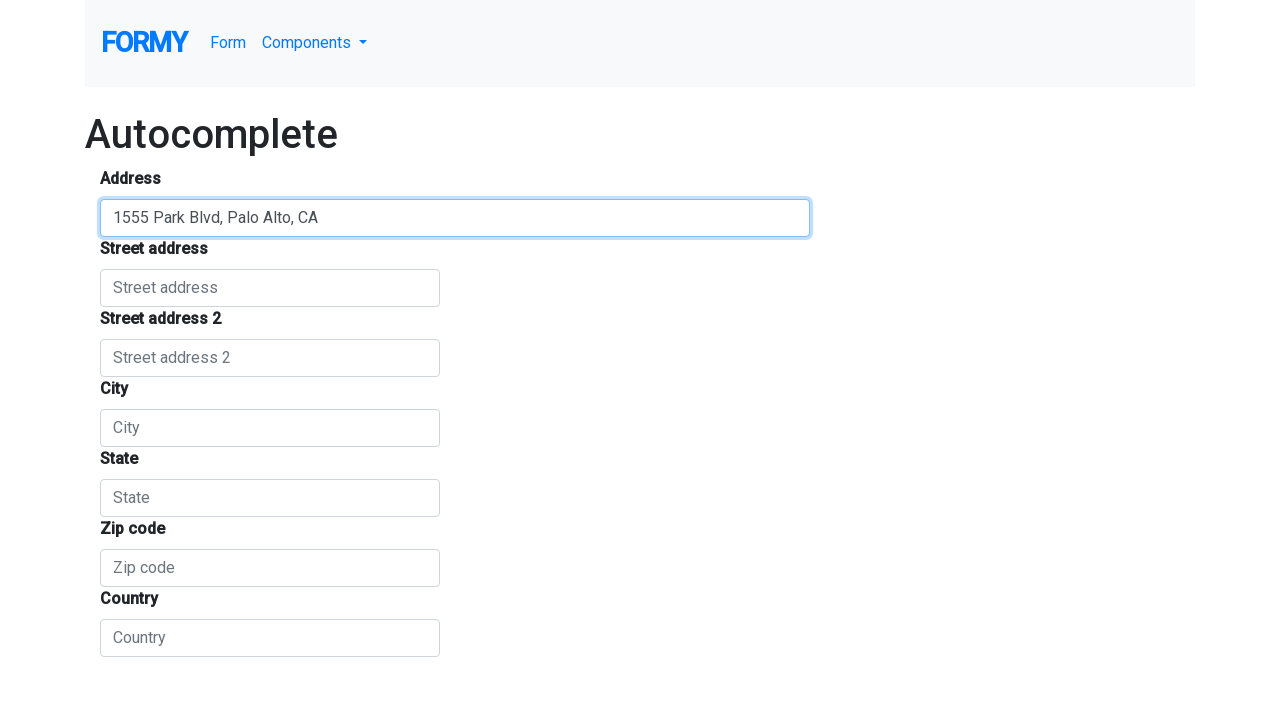

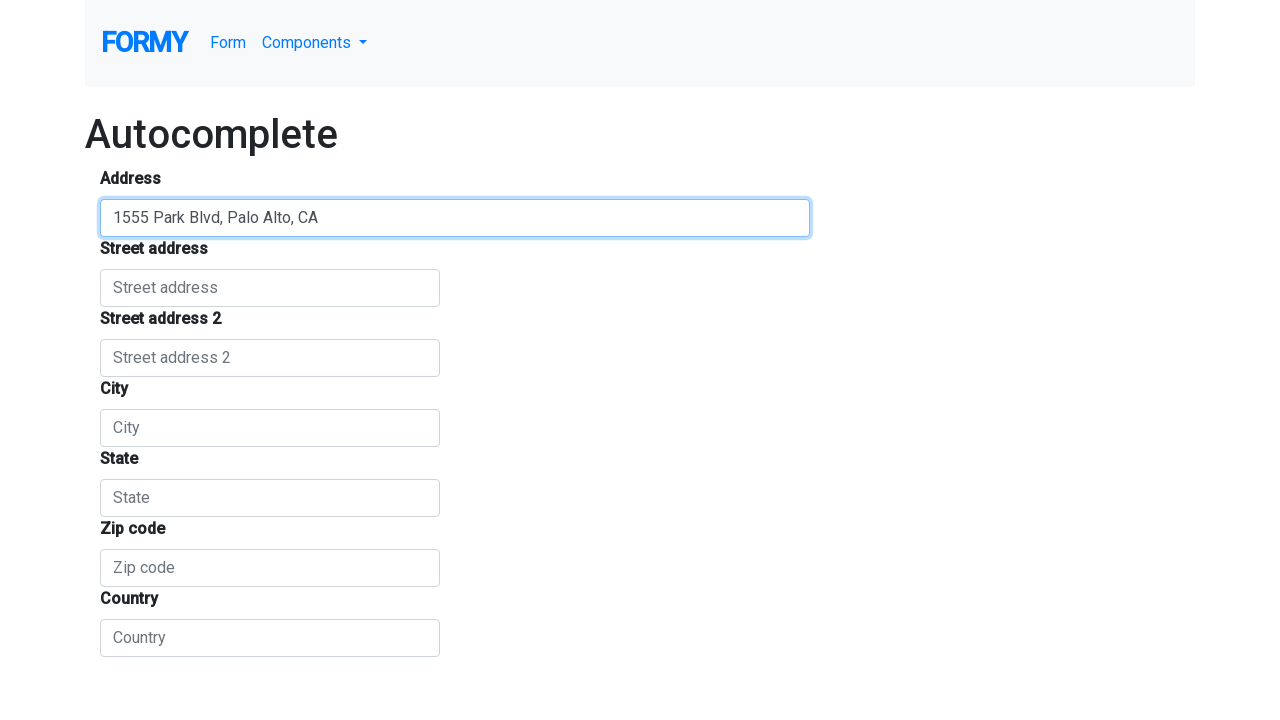